Tests table sorting functionality by clicking on the first column header and verifying that the table data becomes sorted in alphabetical order.

Starting URL: https://rahulshettyacademy.com/seleniumPractise/#/offers

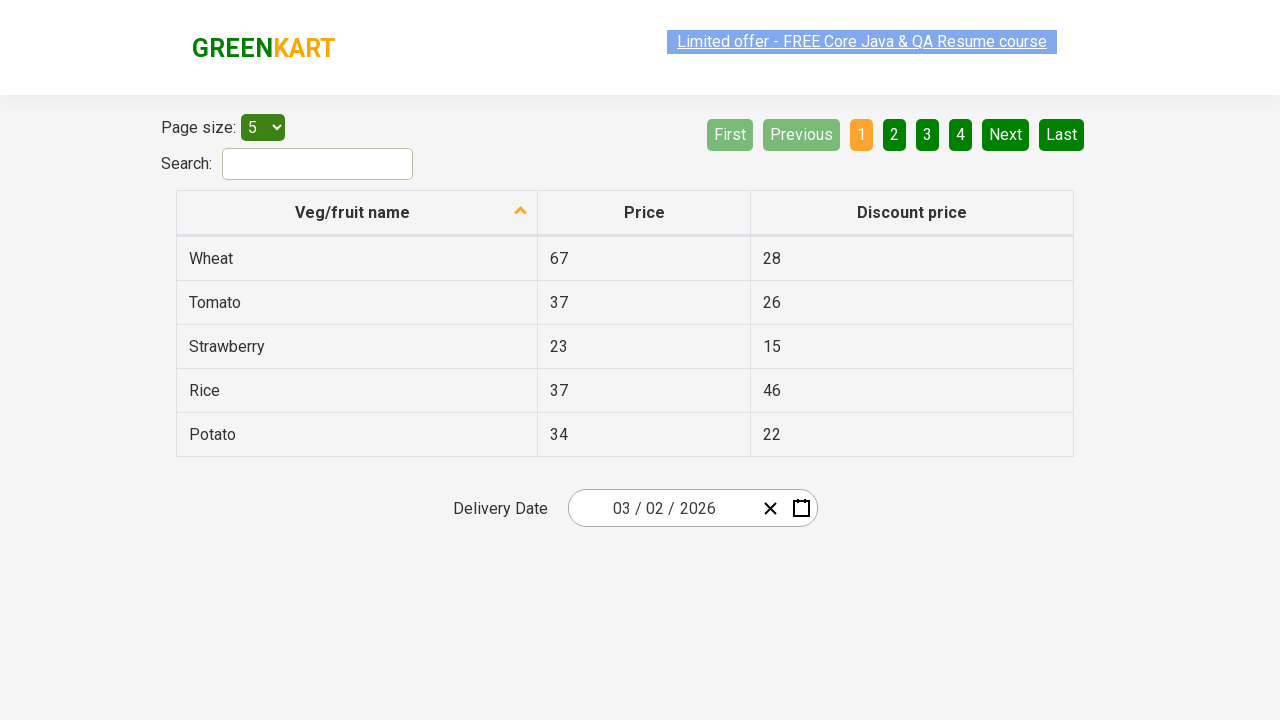

Clicked first column header to trigger sorting at (357, 213) on th[role='columnheader']:first-child
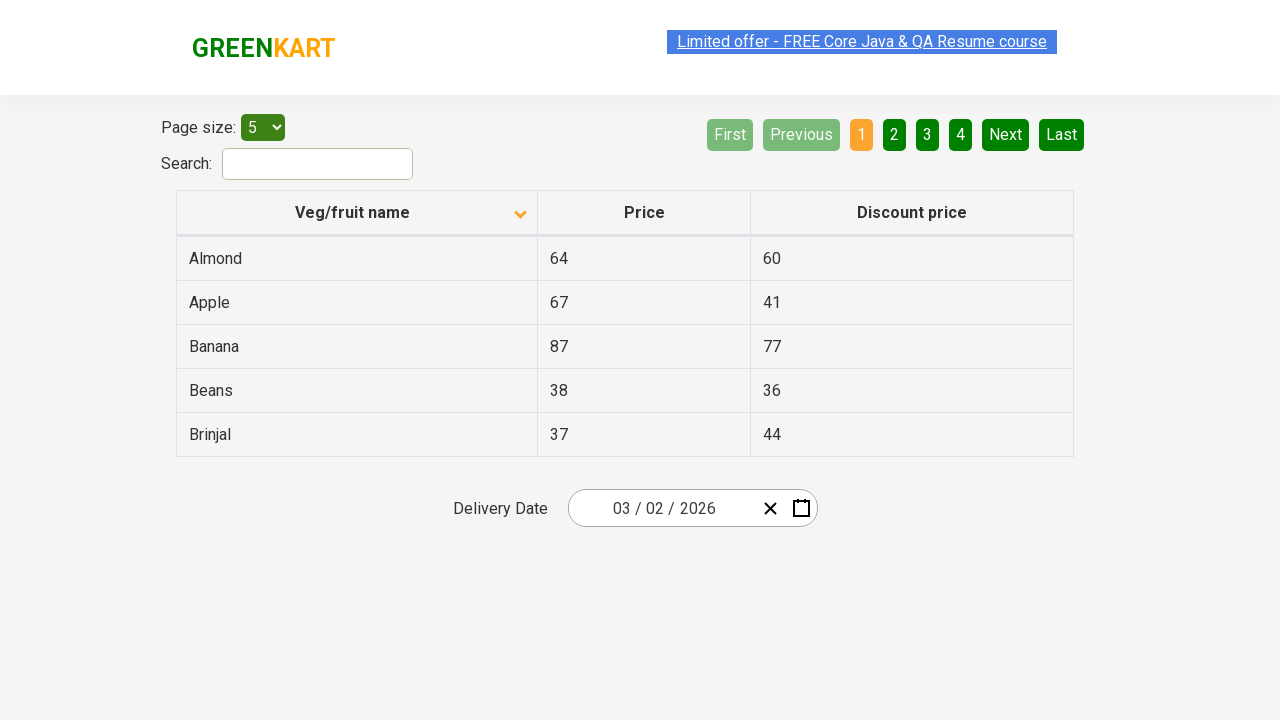

Table rows loaded after sorting
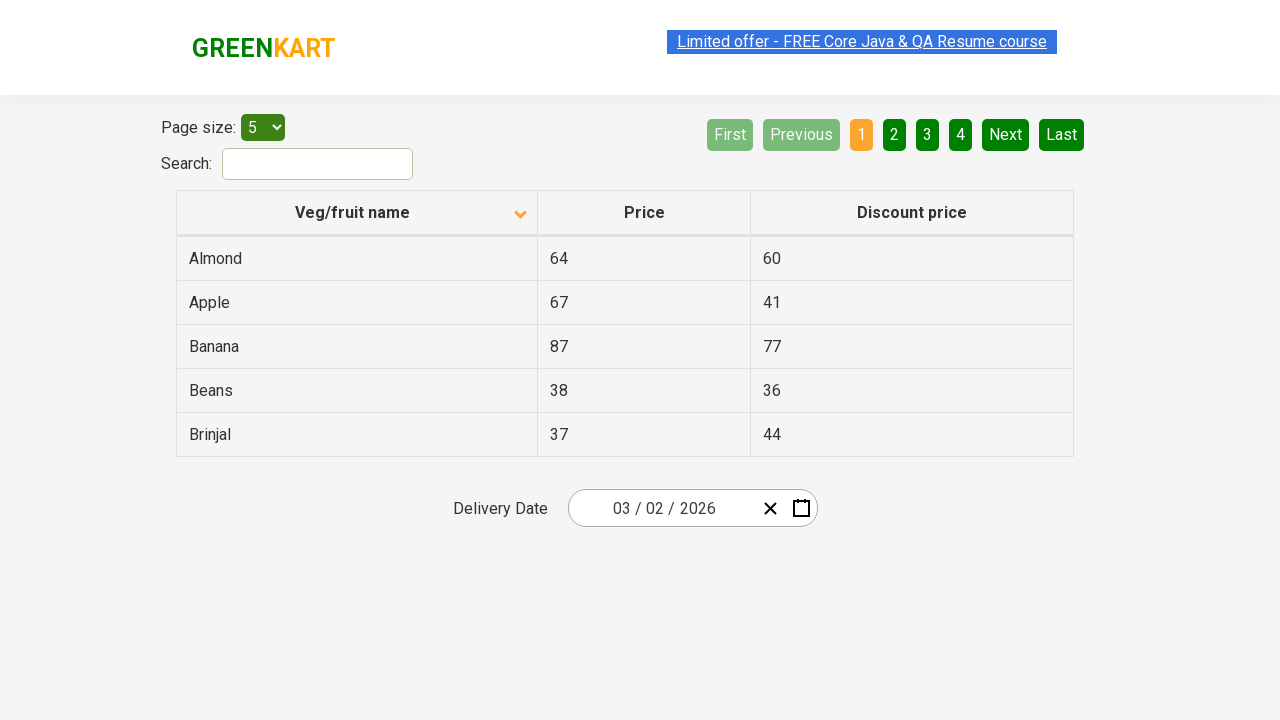

Retrieved all values from first column
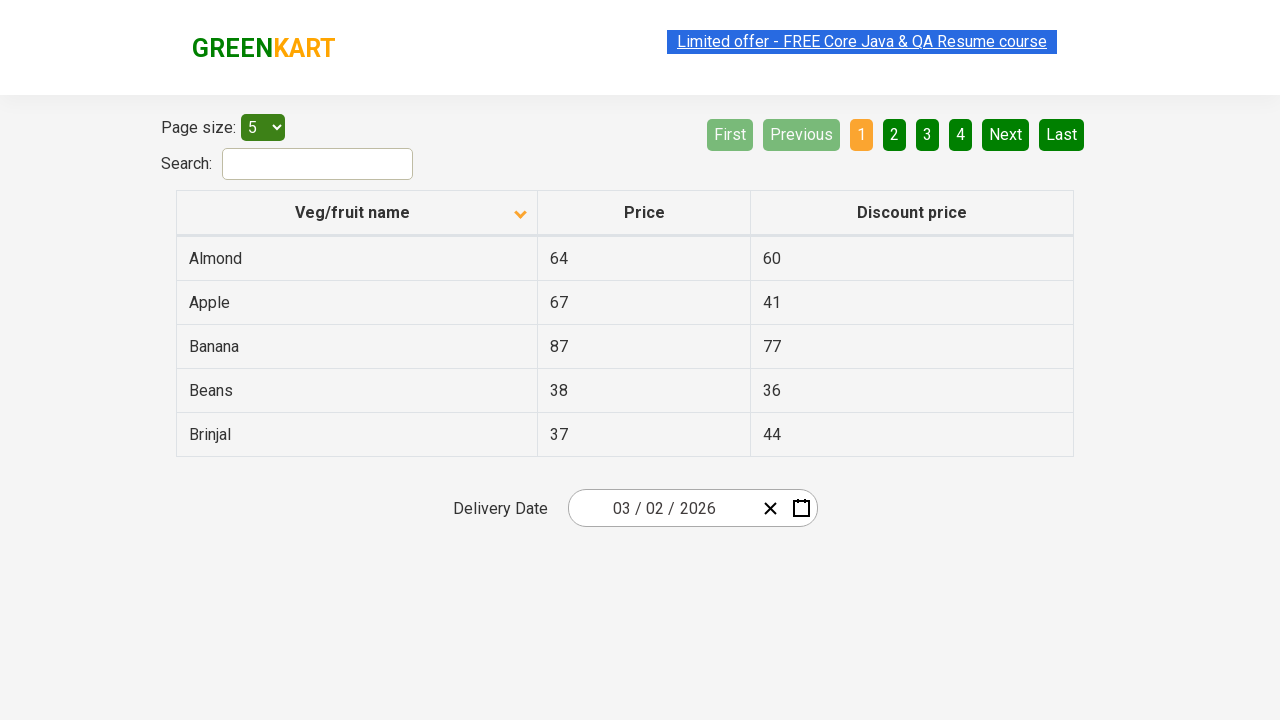

Extracted 5 cell values from first column
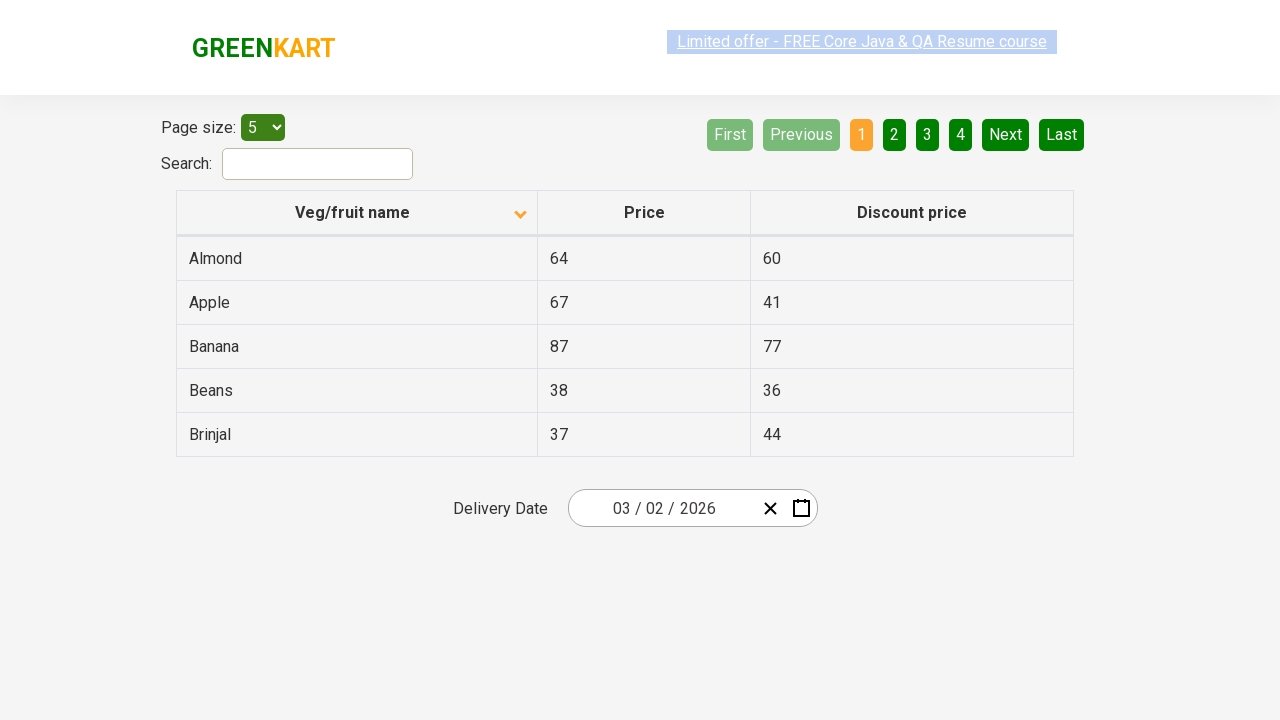

Created alphabetically sorted reference list
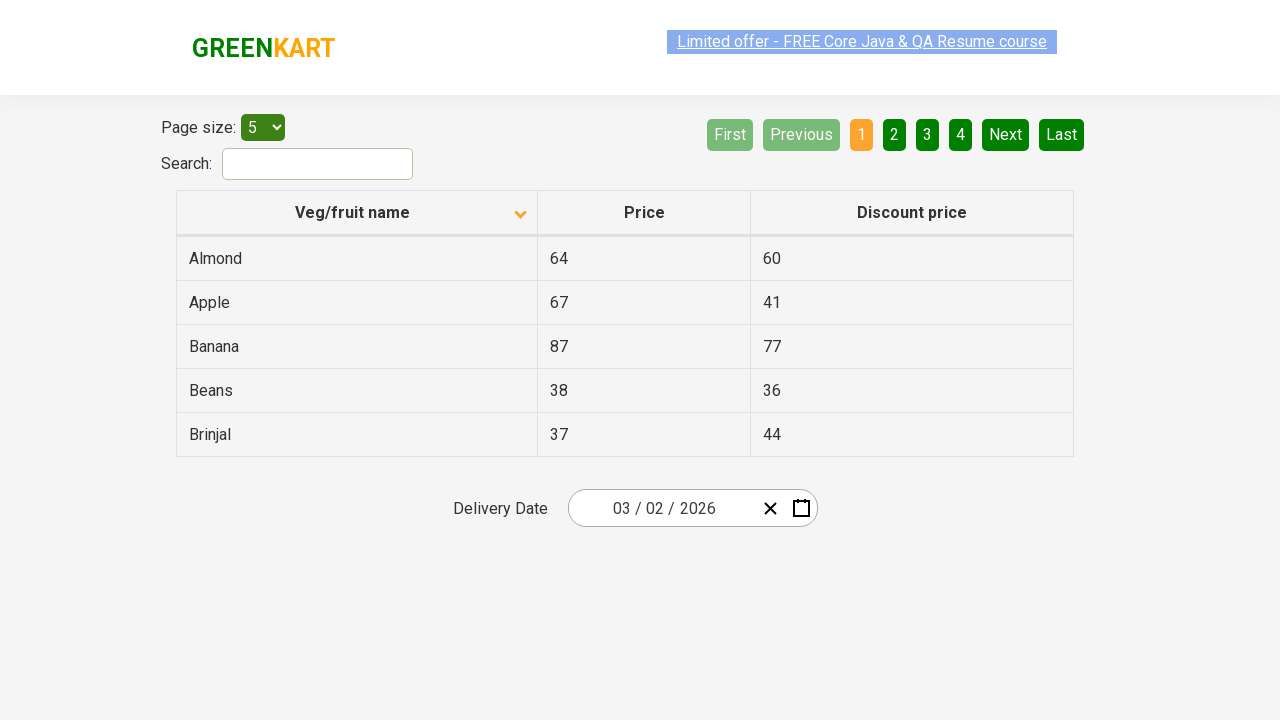

Verified table column is sorted in alphabetical order
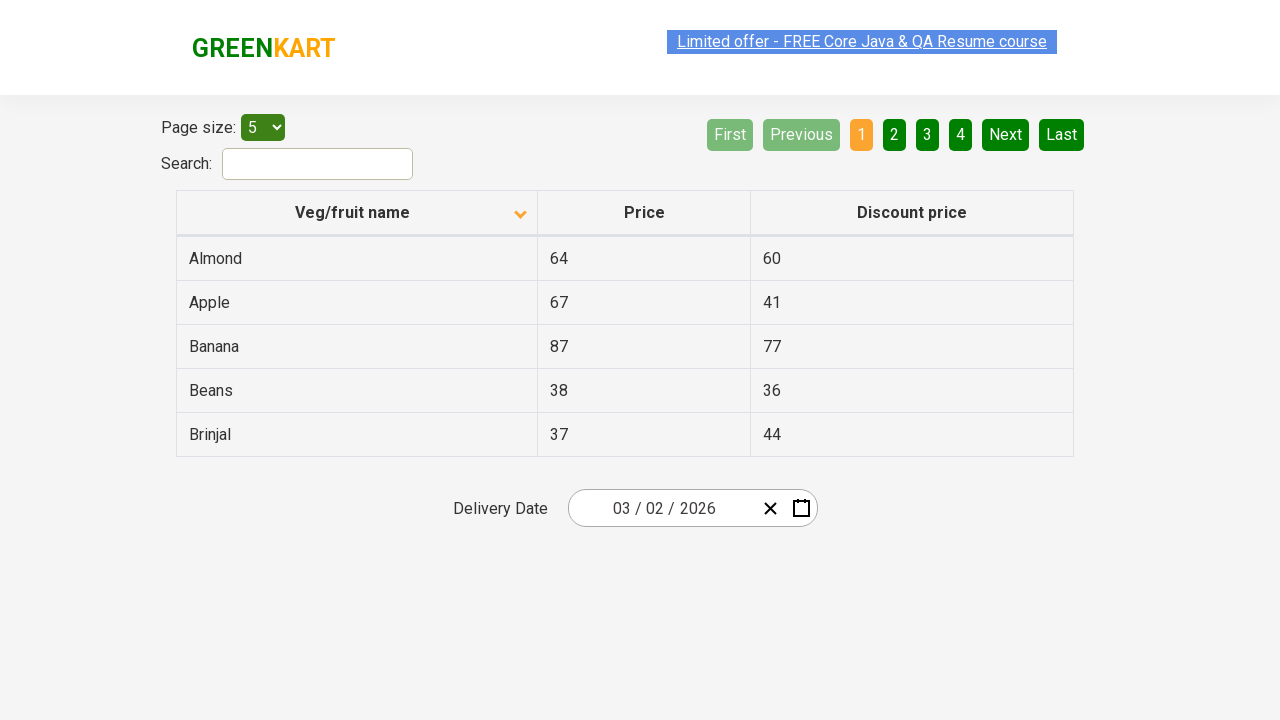

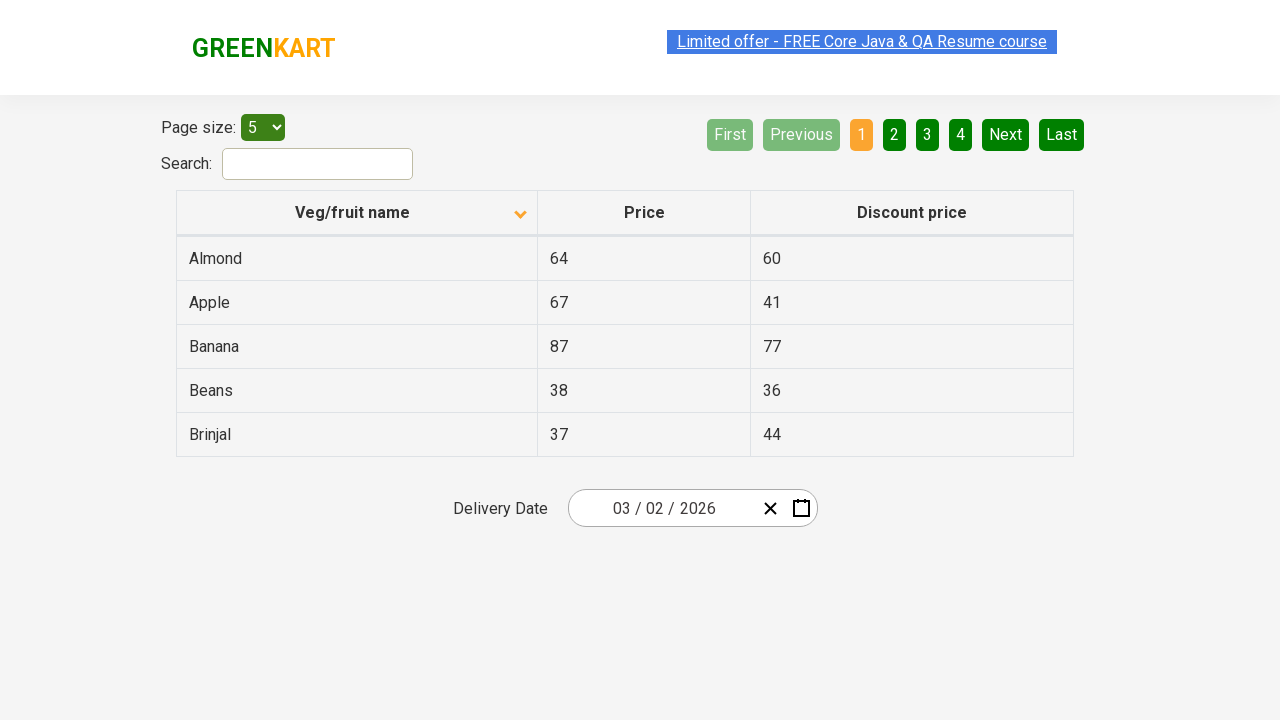